Tests form submission by filling various input fields with user data and validating that appropriate alerts are displayed after submission

Starting URL: https://bonigarcia.dev/selenium-webdriver-java/data-types.html

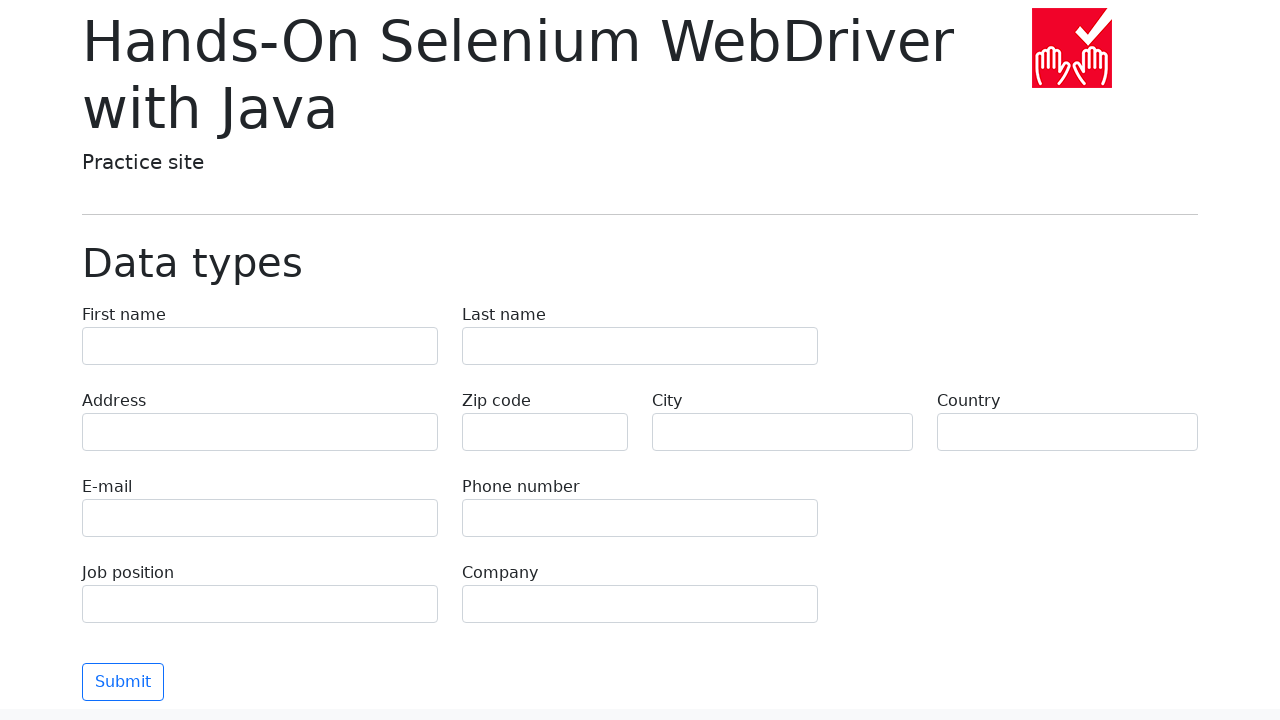

Form loaded - first name input field is ready
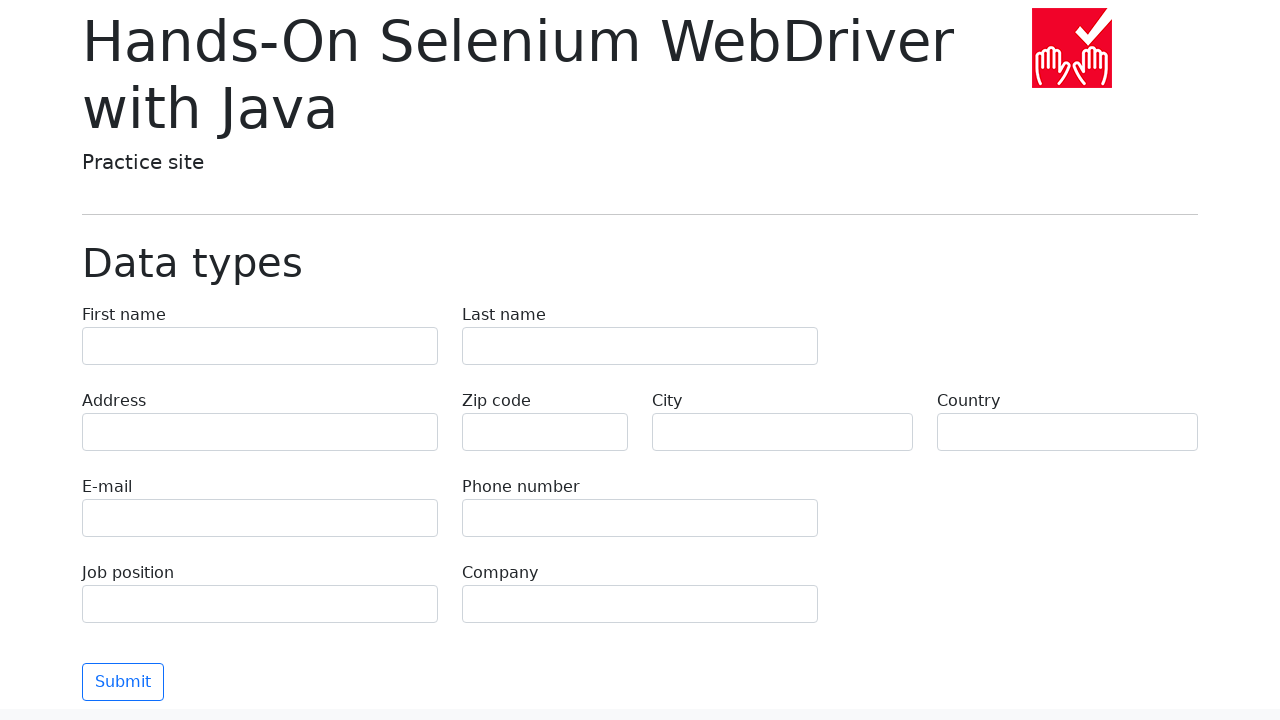

Filled first name field with 'Иван' on input[name='first-name']
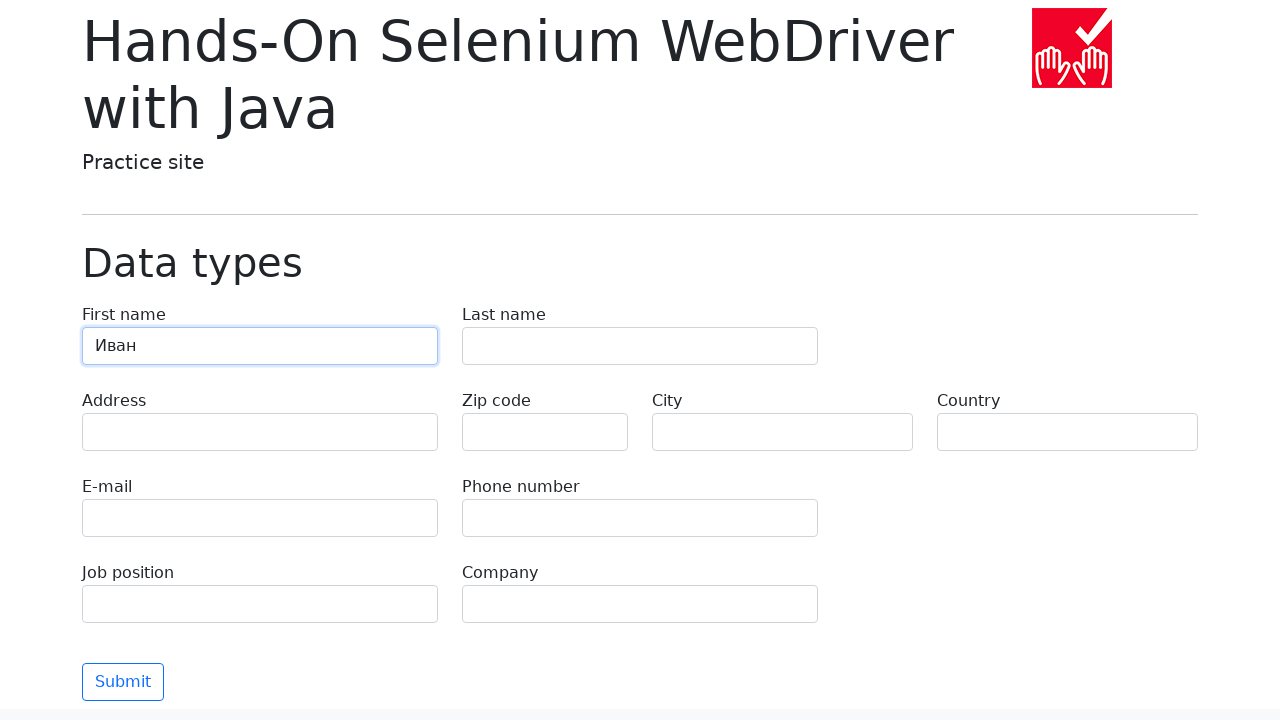

Filled last name field with 'Петров' on input[name='last-name']
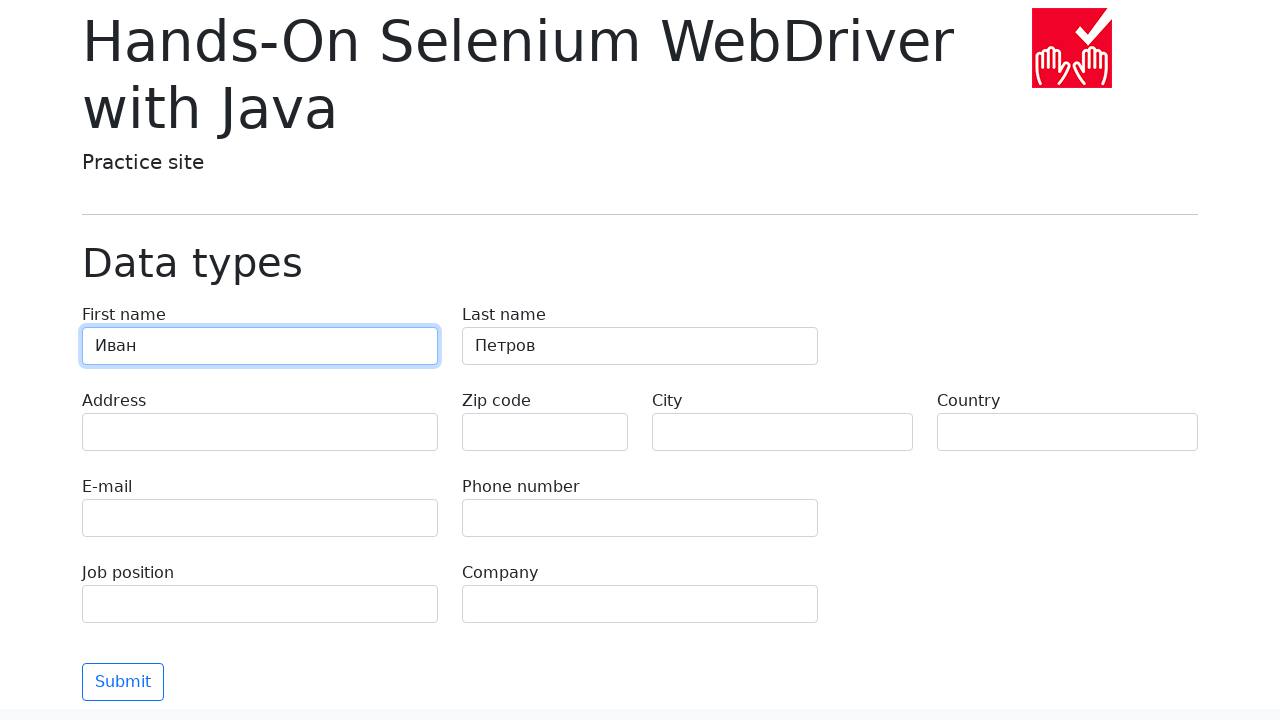

Filled address field with 'Ленина, 55-3' on input[name='address']
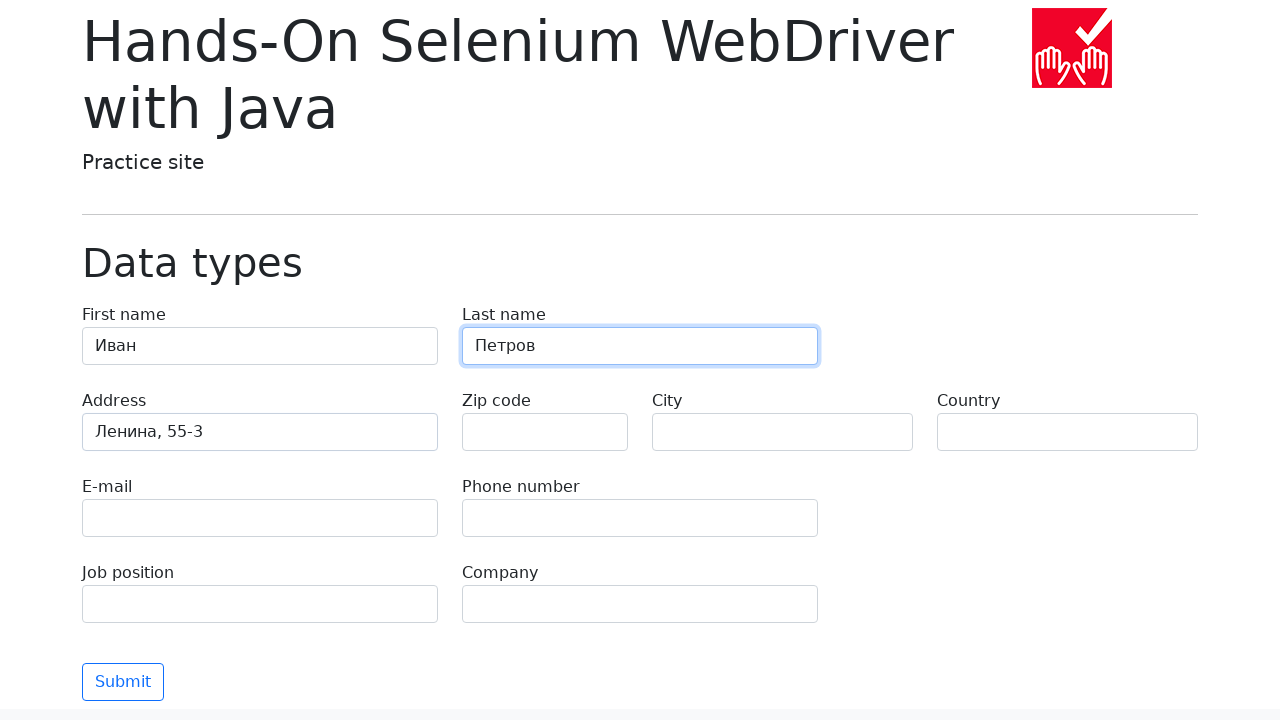

Email input field is ready
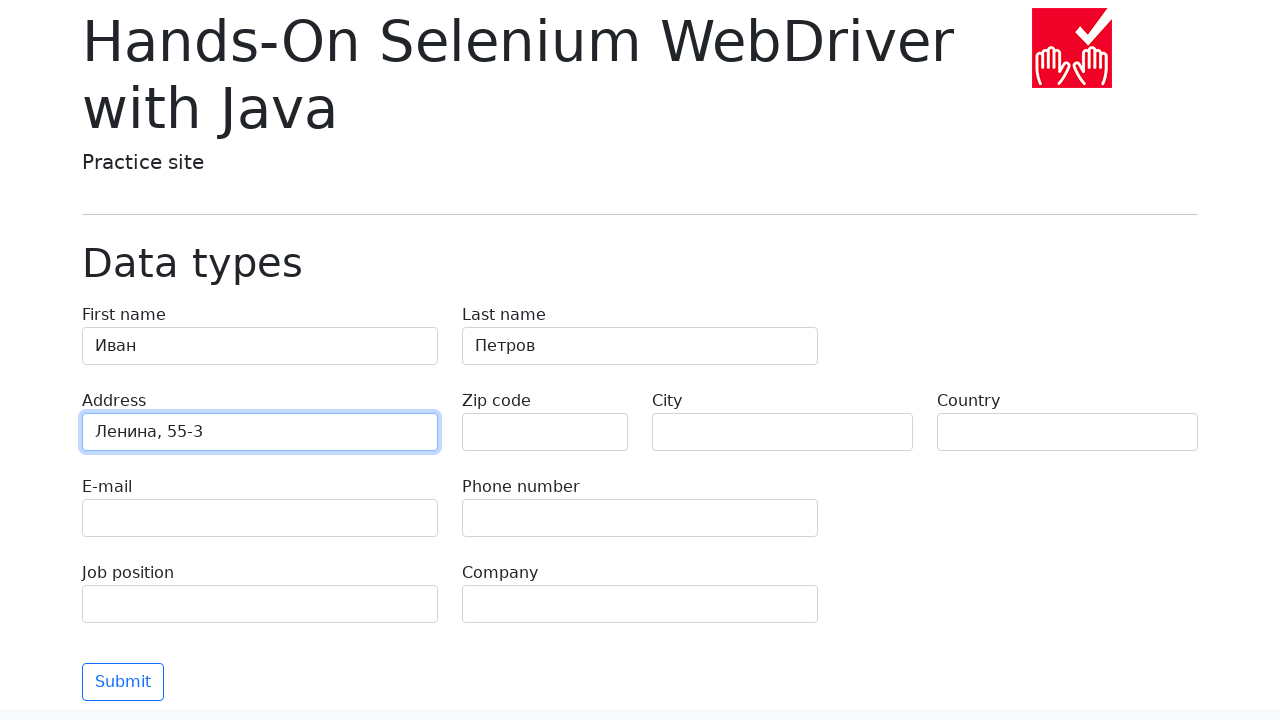

Filled email field with 'test@skypro.com' on input[name='e-mail']
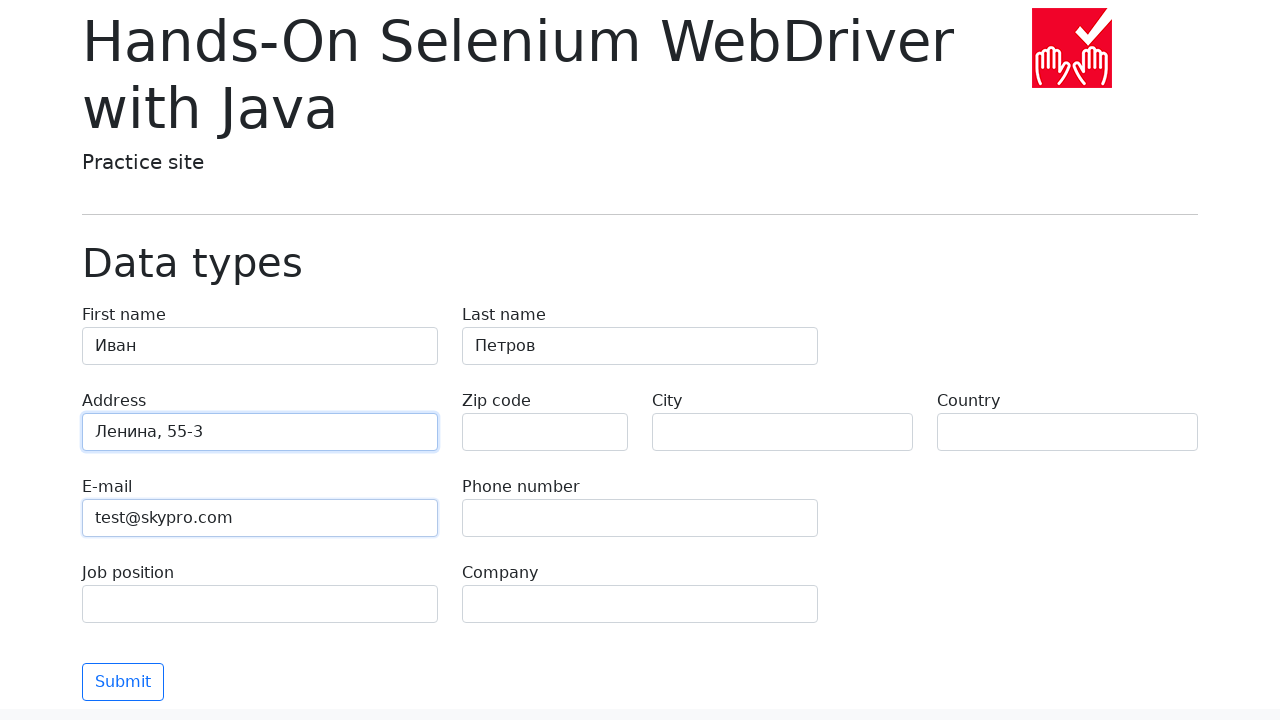

Filled phone field with '+7985899998787' on input[name='phone']
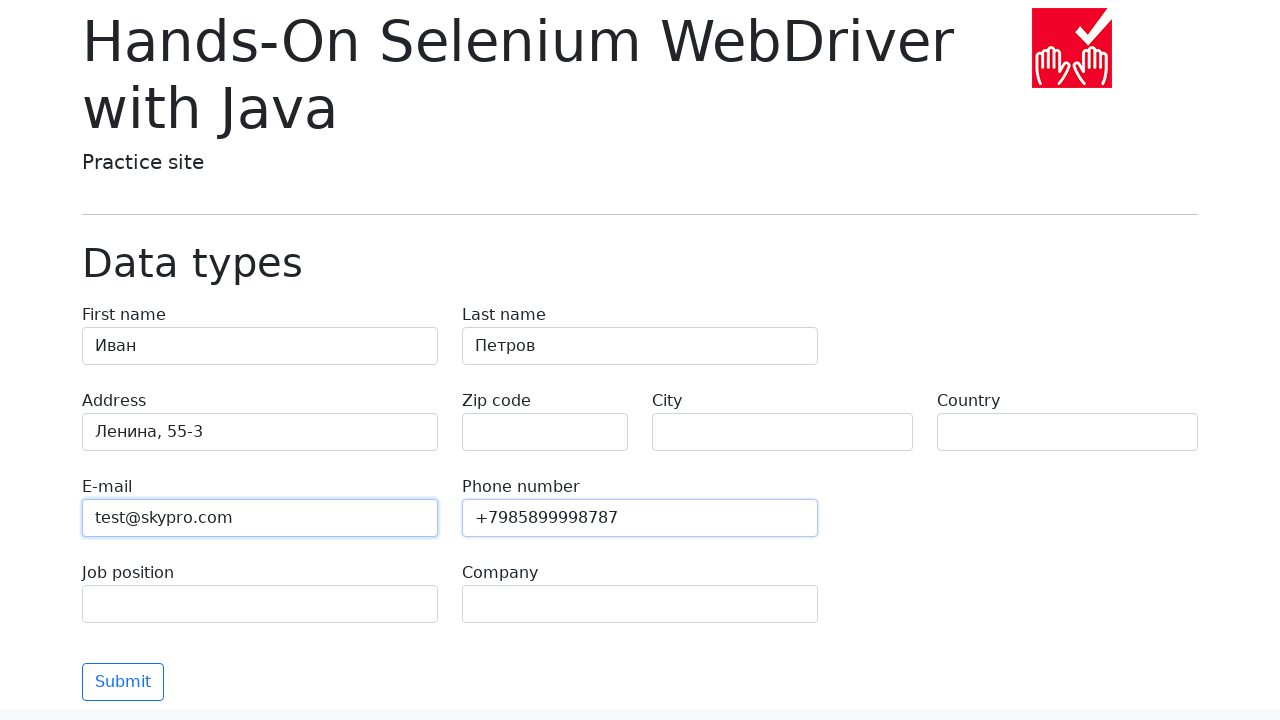

Zip code input field is ready
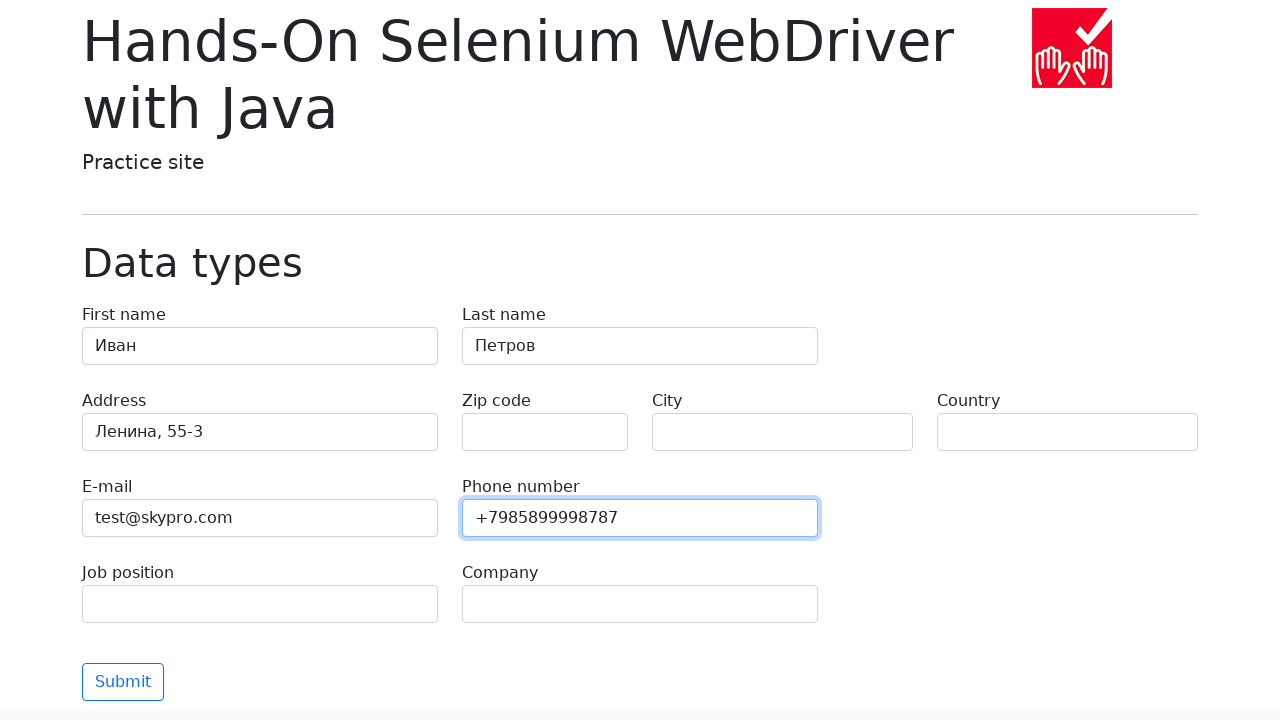

Left zip code field empty intentionally on input[name='zip-code']
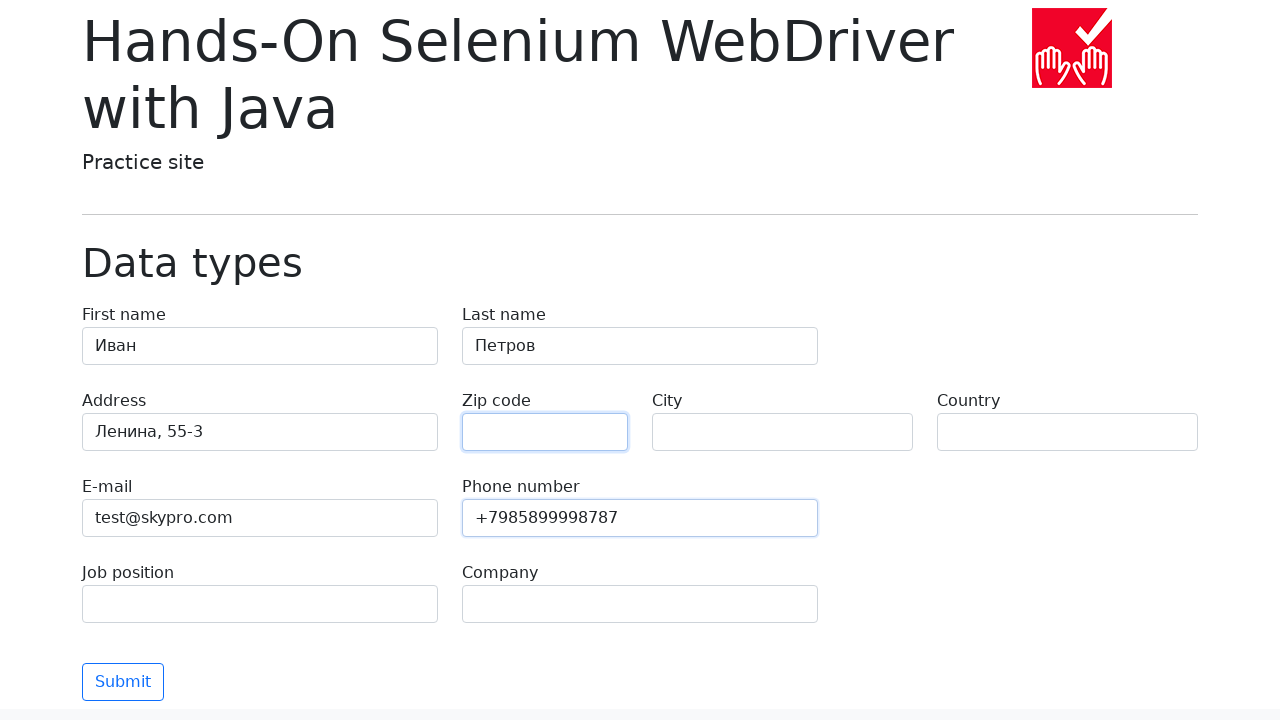

Filled city field with 'Москва' on input[name='city']
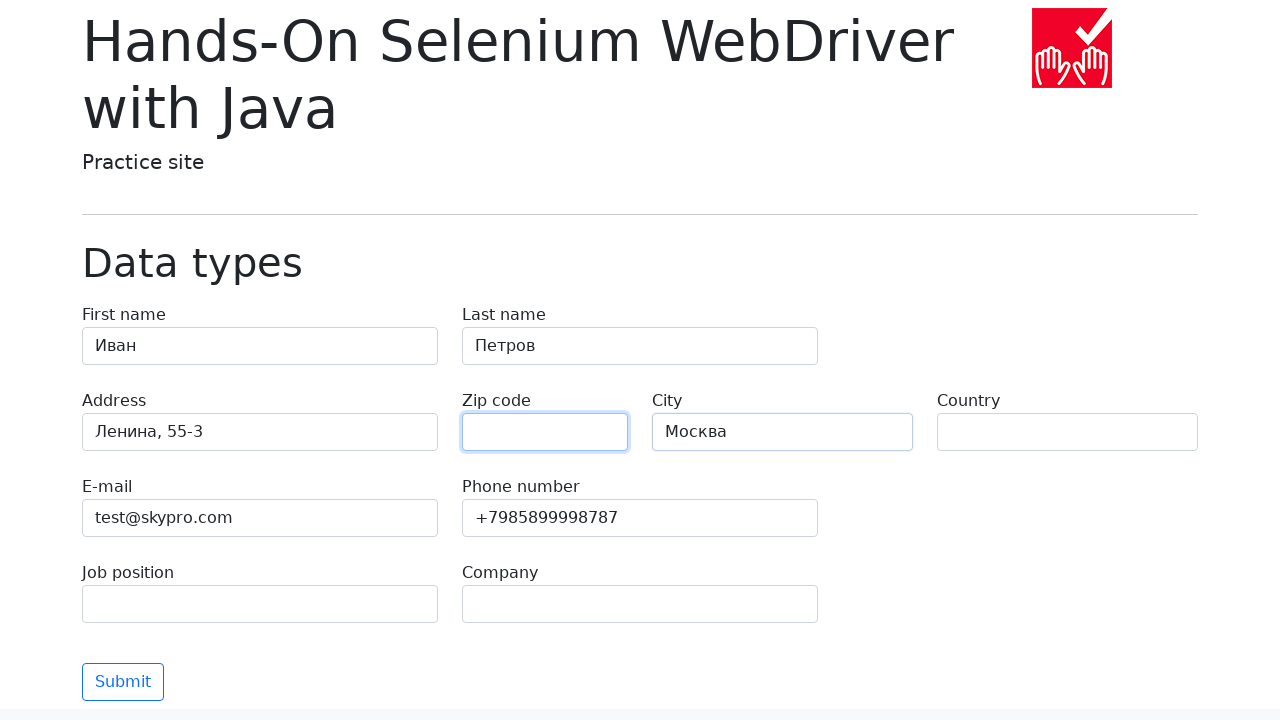

Filled country field with 'Россия' on input[name='country']
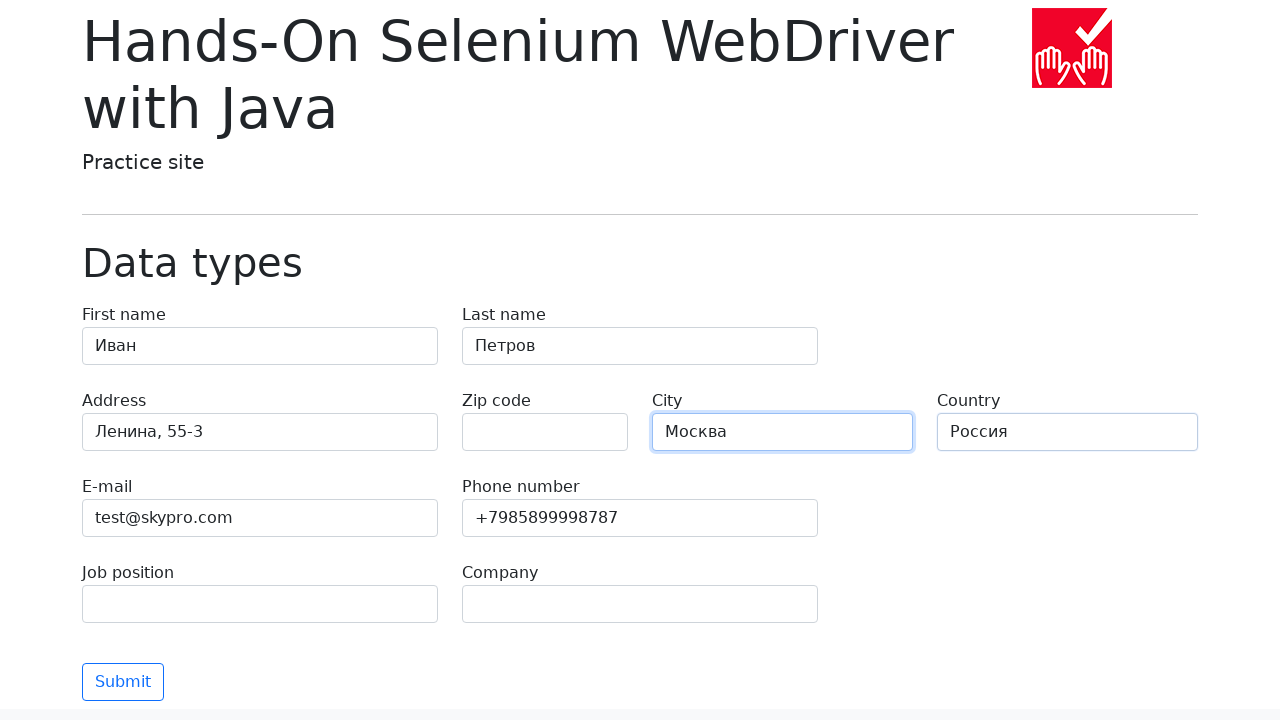

Filled job position field with 'QA' on input[name='job-position']
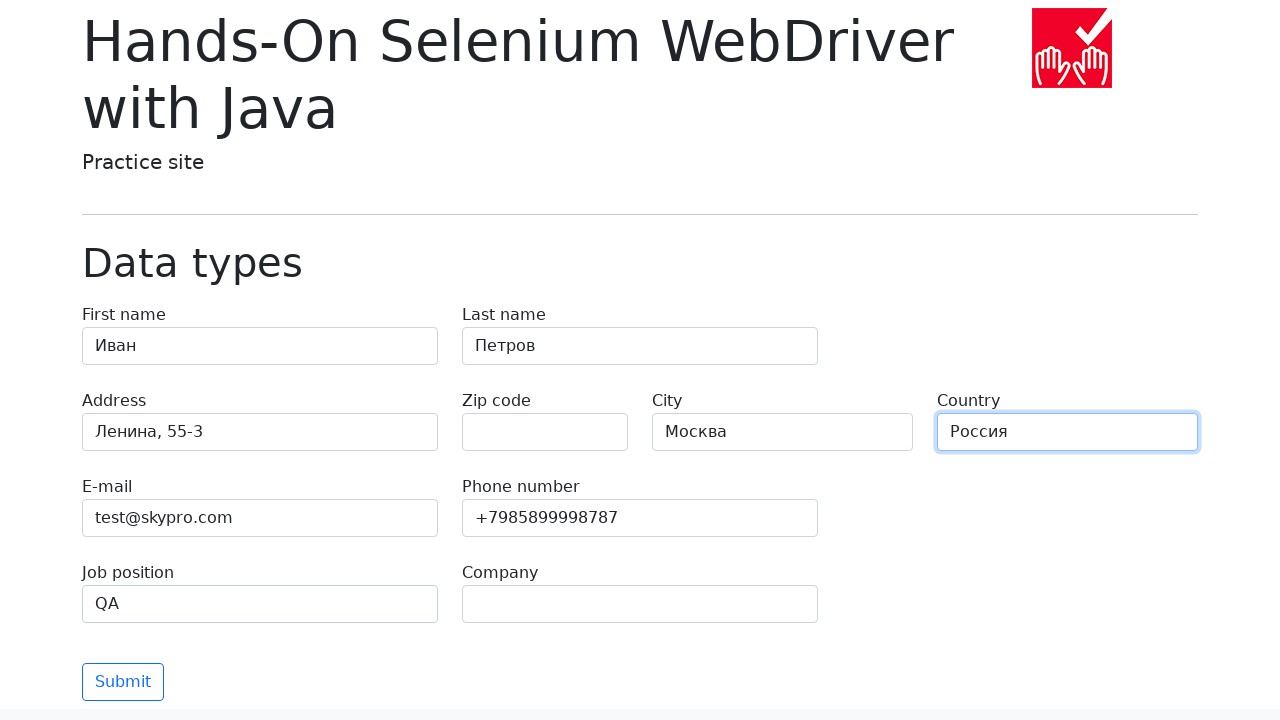

Filled company field with 'SkyPro' on input[name='company']
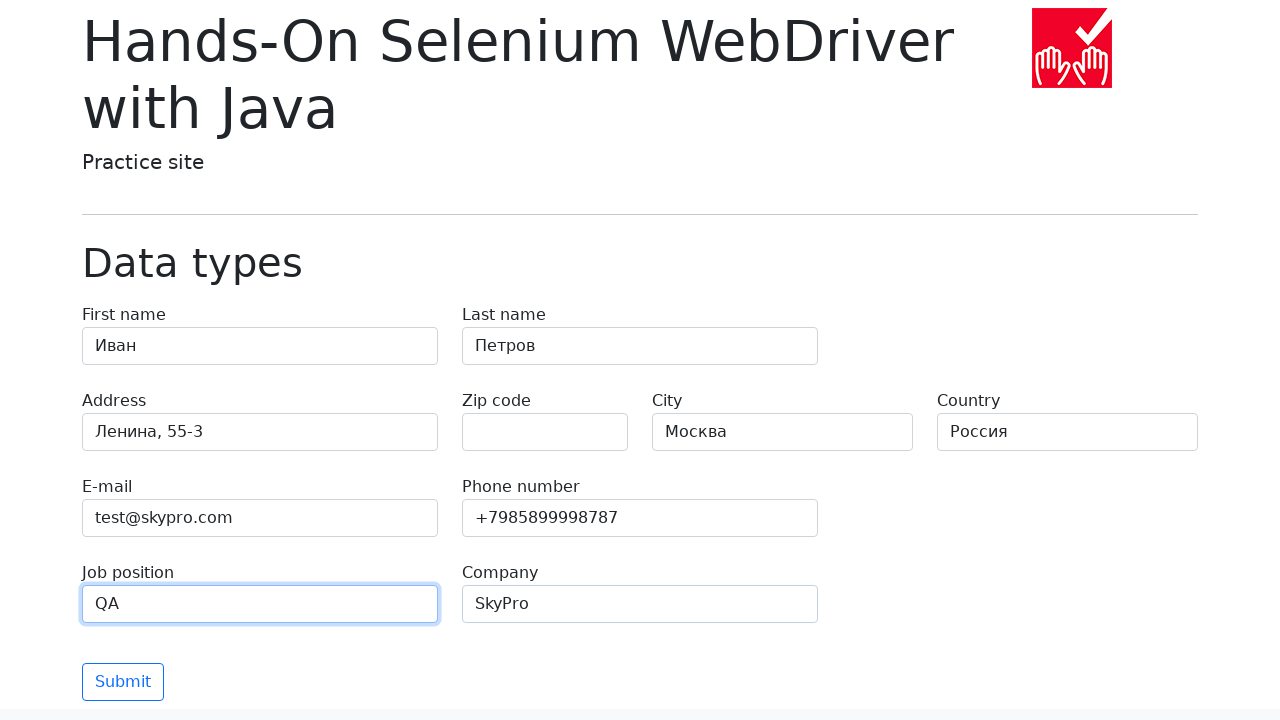

Clicked submit button to submit the form at (123, 682) on button[type='submit']
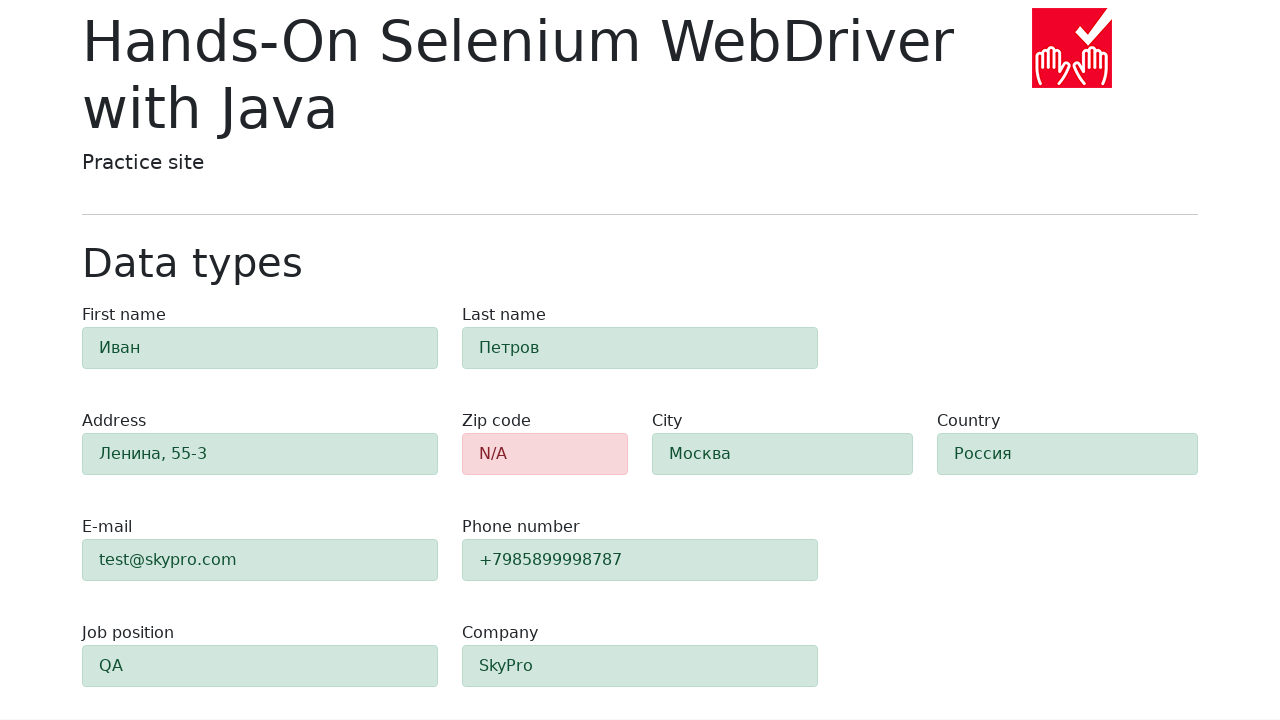

Alerts appeared after form submission
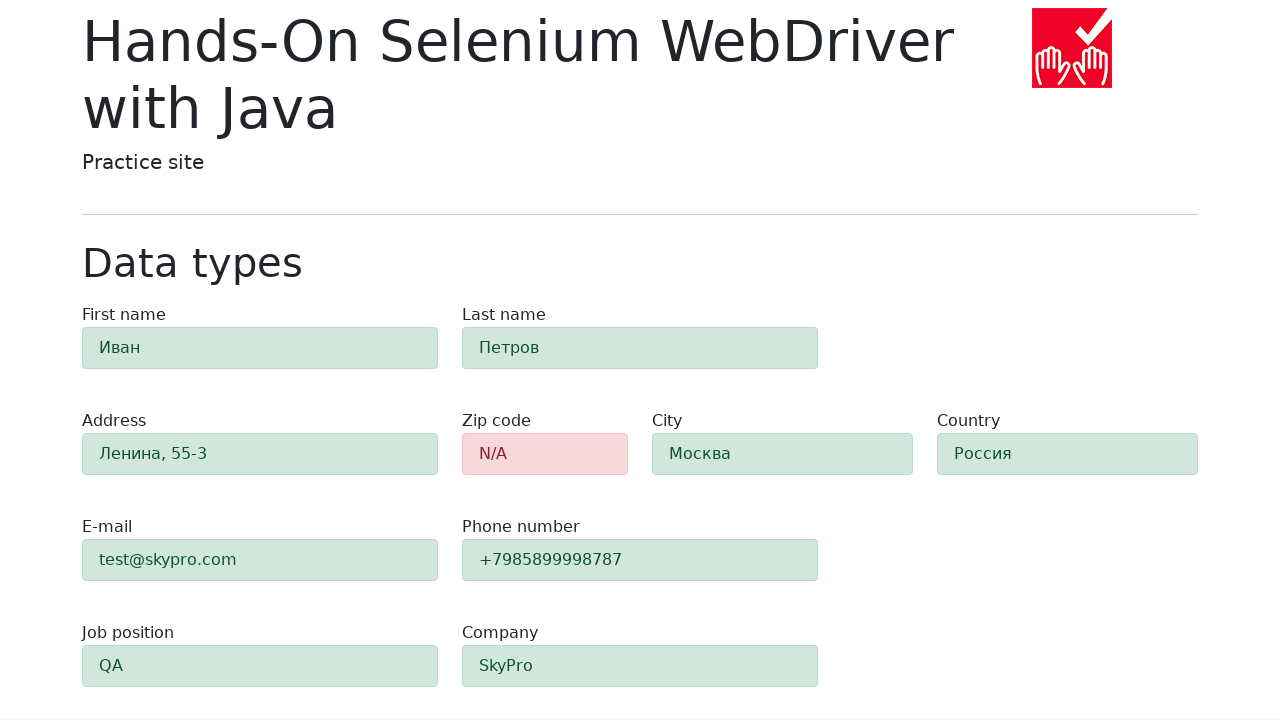

Found 10 alert(s) on the page
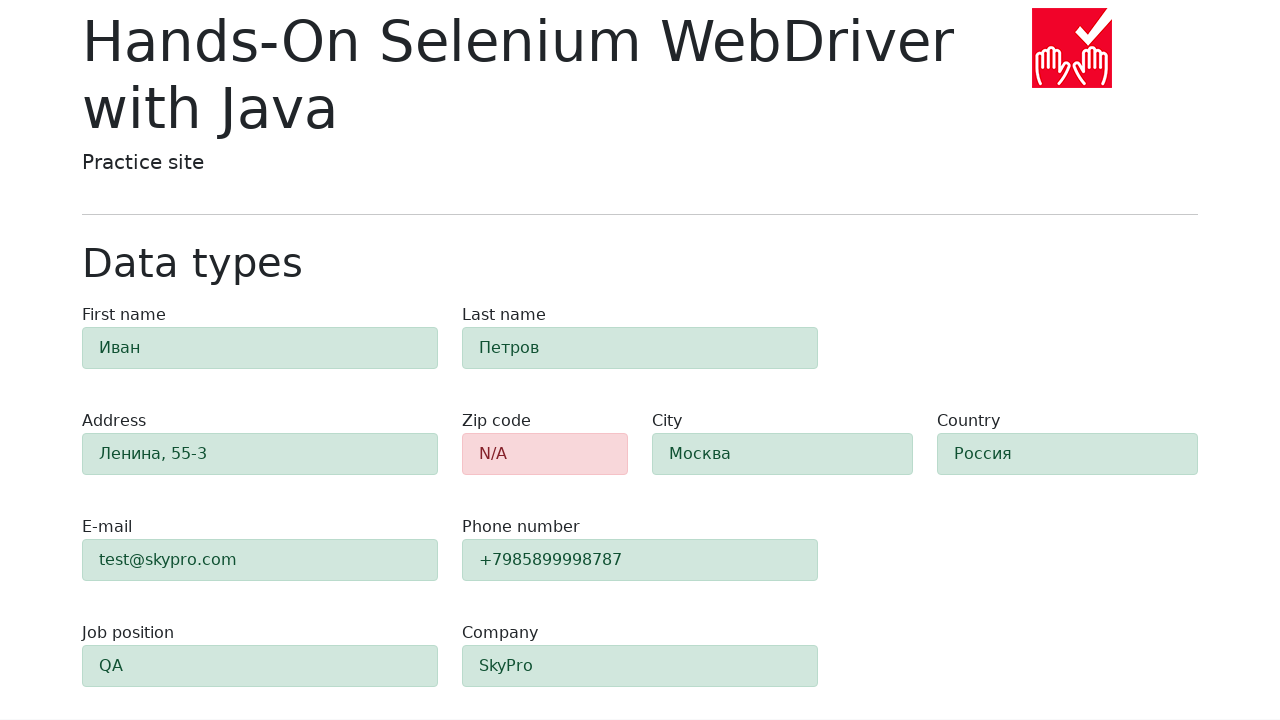

Verified green alert (success) is visible for correctly filled fields
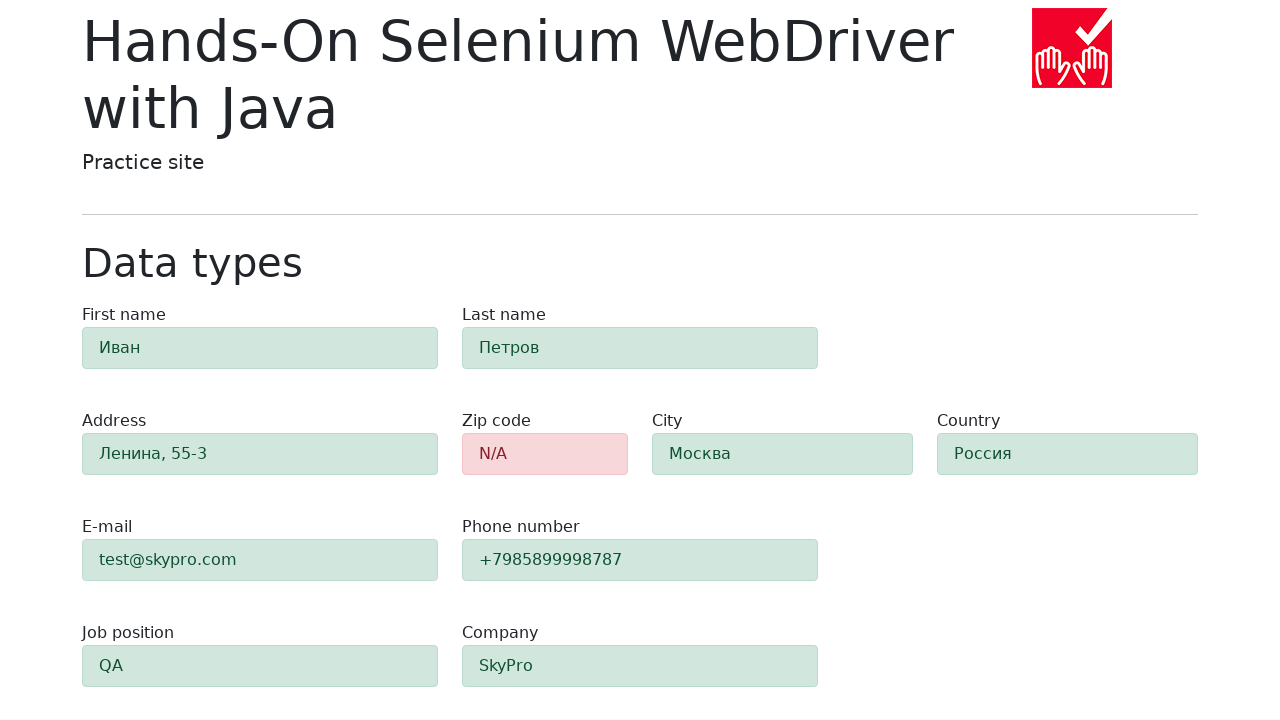

Verified green alert (success) is visible for correctly filled fields
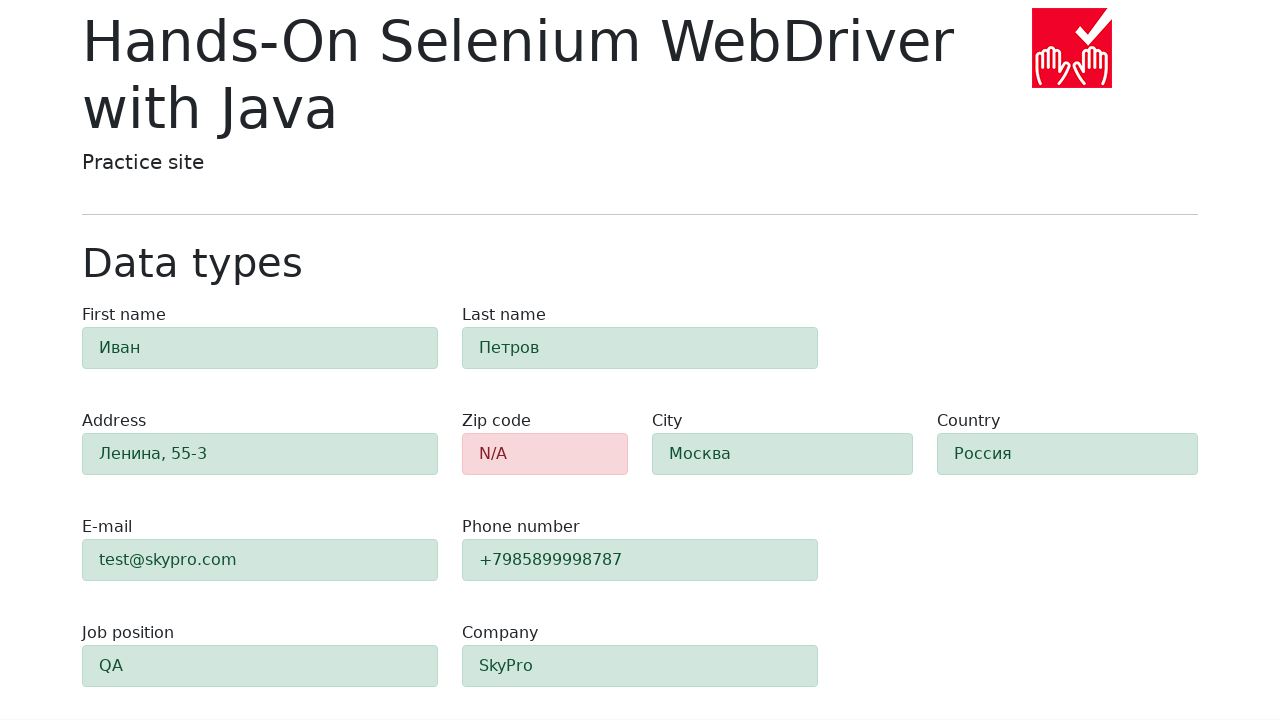

Verified green alert (success) is visible for correctly filled fields
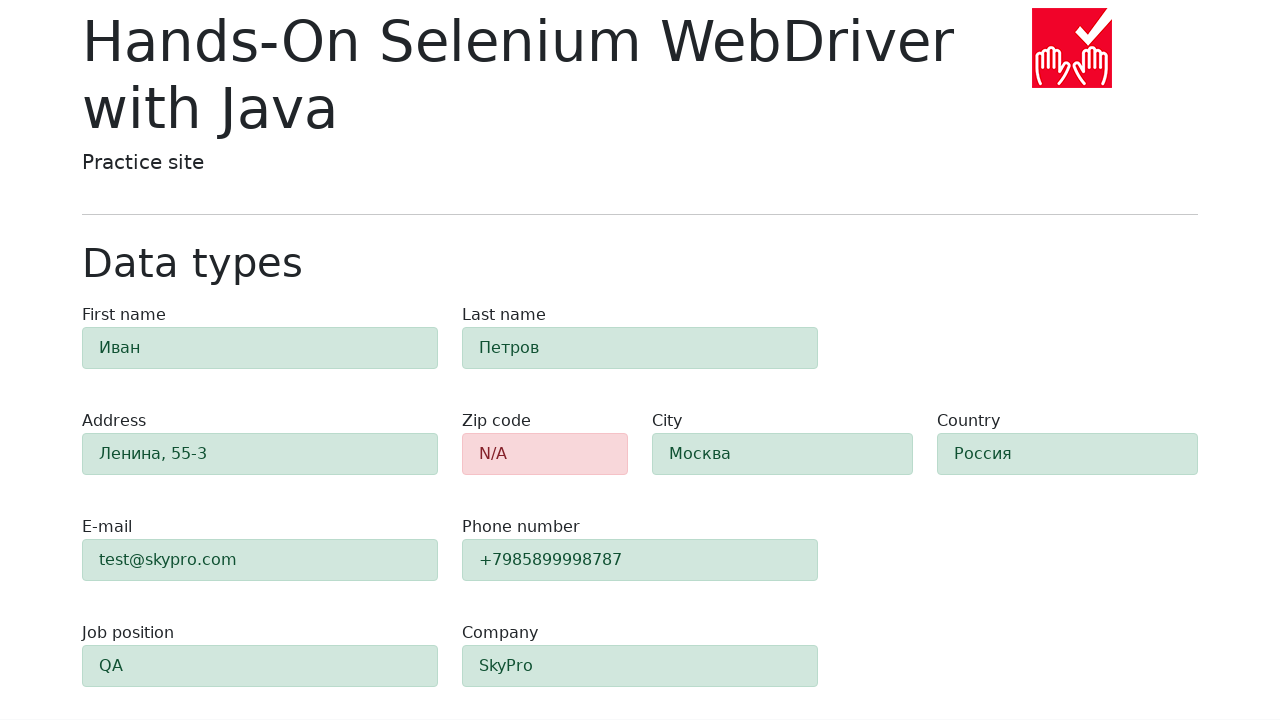

Verified red alert (danger) is visible for empty zip code field
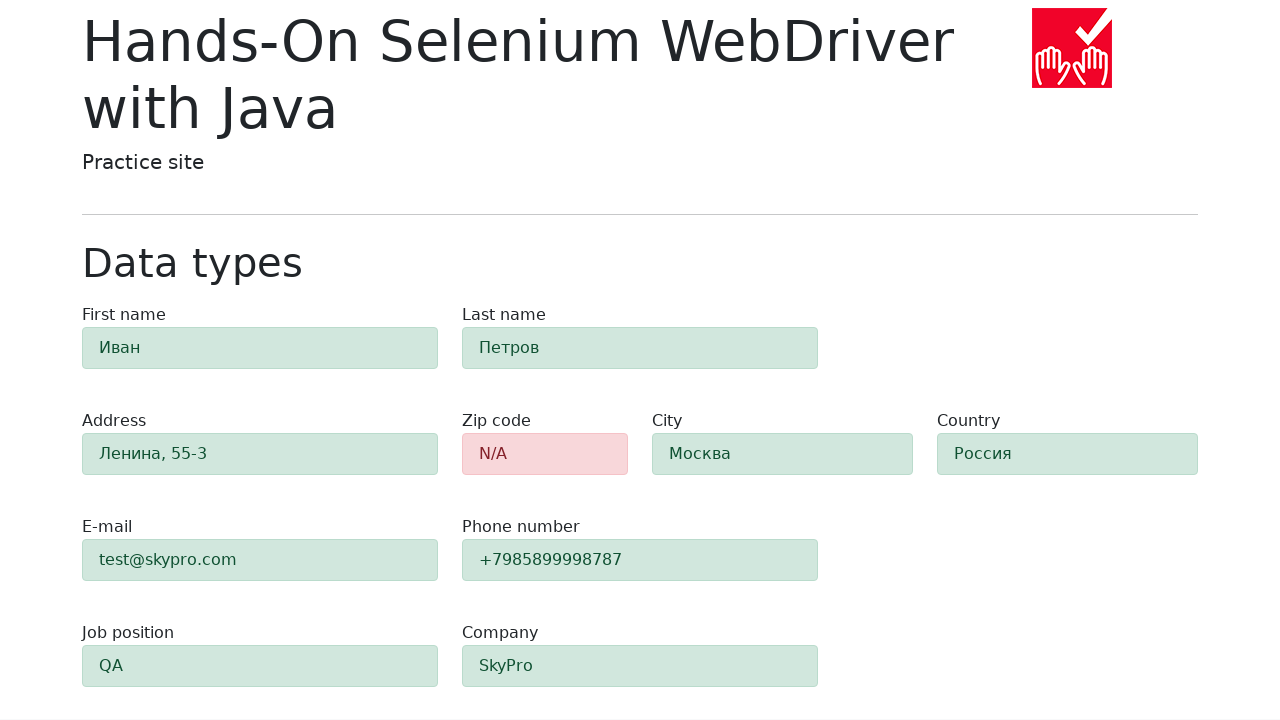

Verified green alert (success) is visible for correctly filled fields
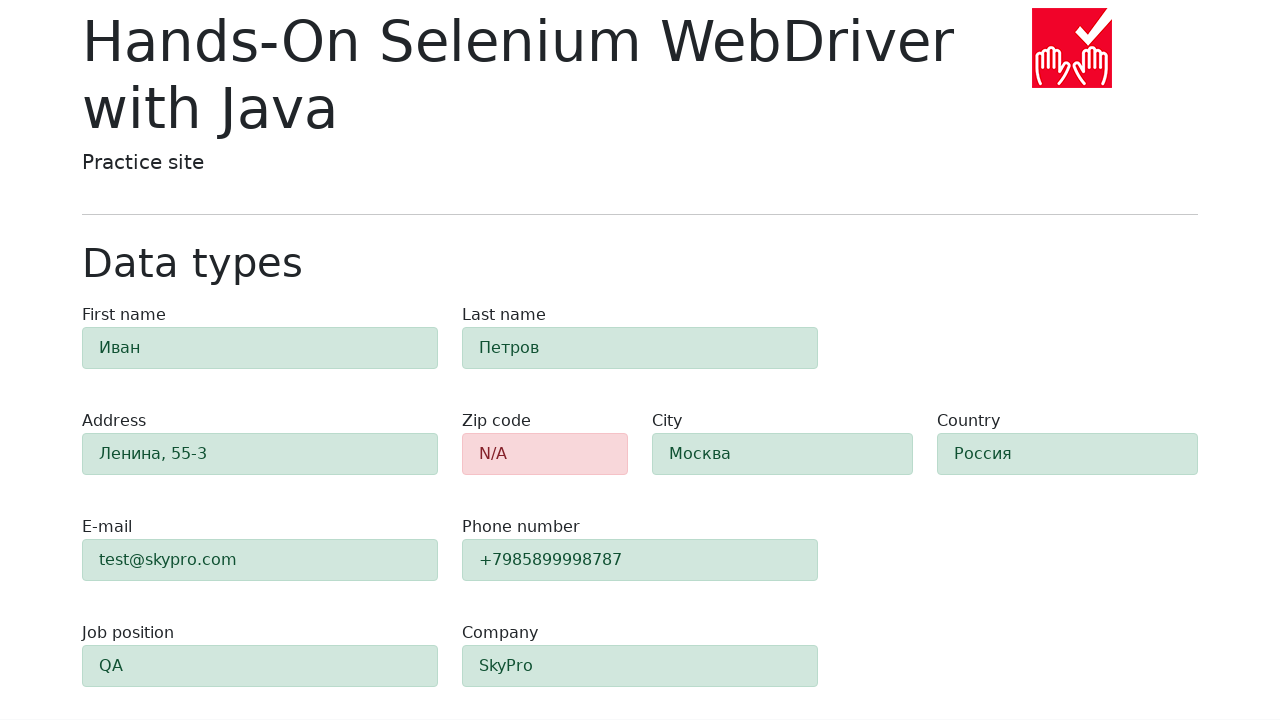

Verified green alert (success) is visible for correctly filled fields
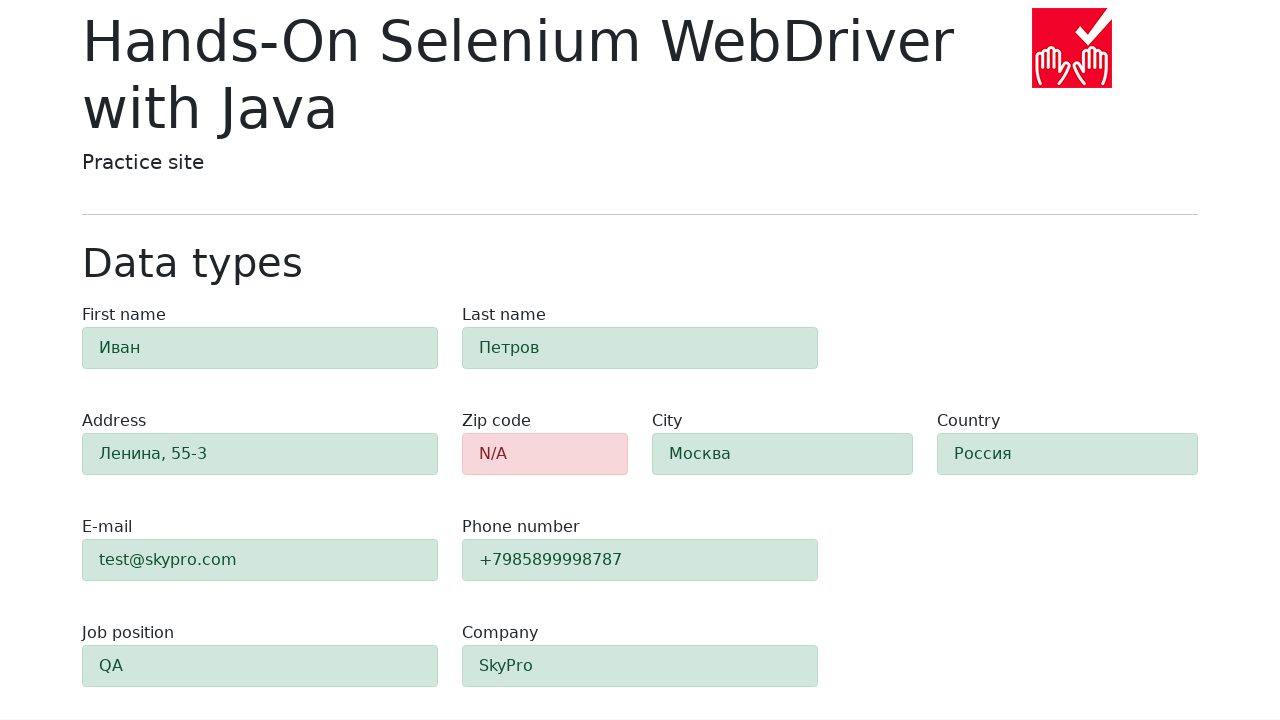

Verified green alert (success) is visible for correctly filled fields
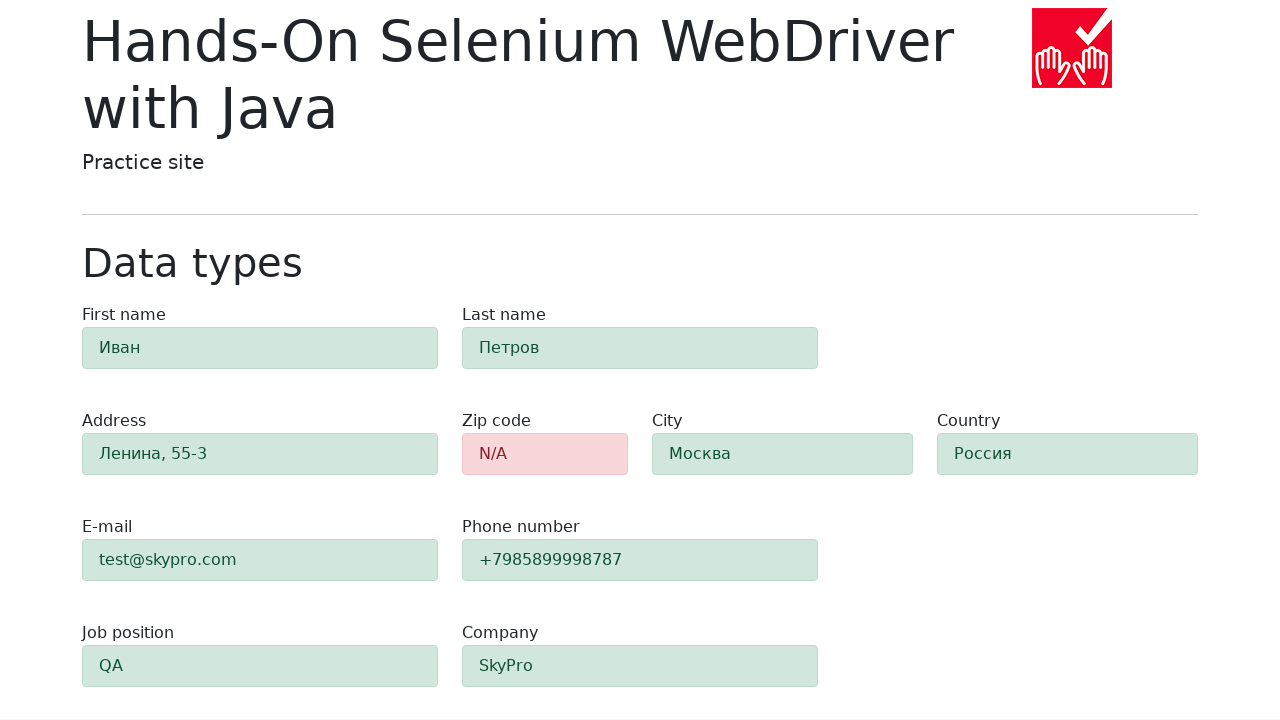

Verified green alert (success) is visible for correctly filled fields
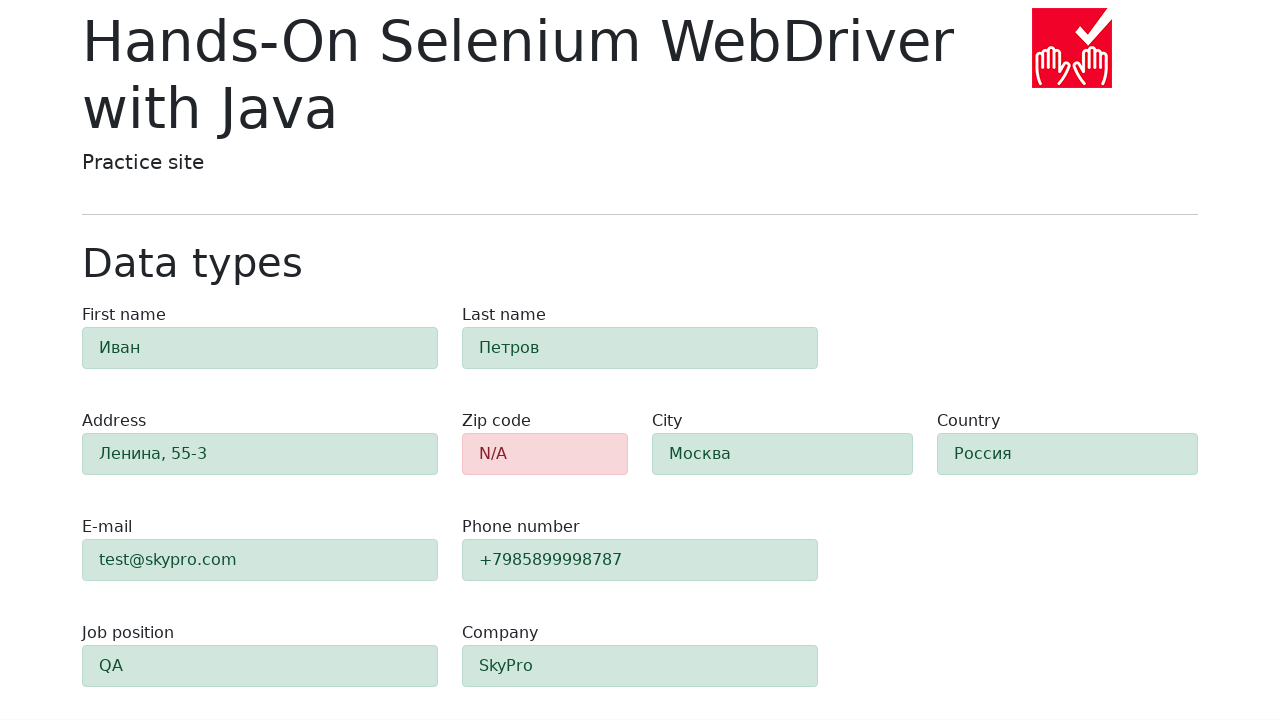

Verified green alert (success) is visible for correctly filled fields
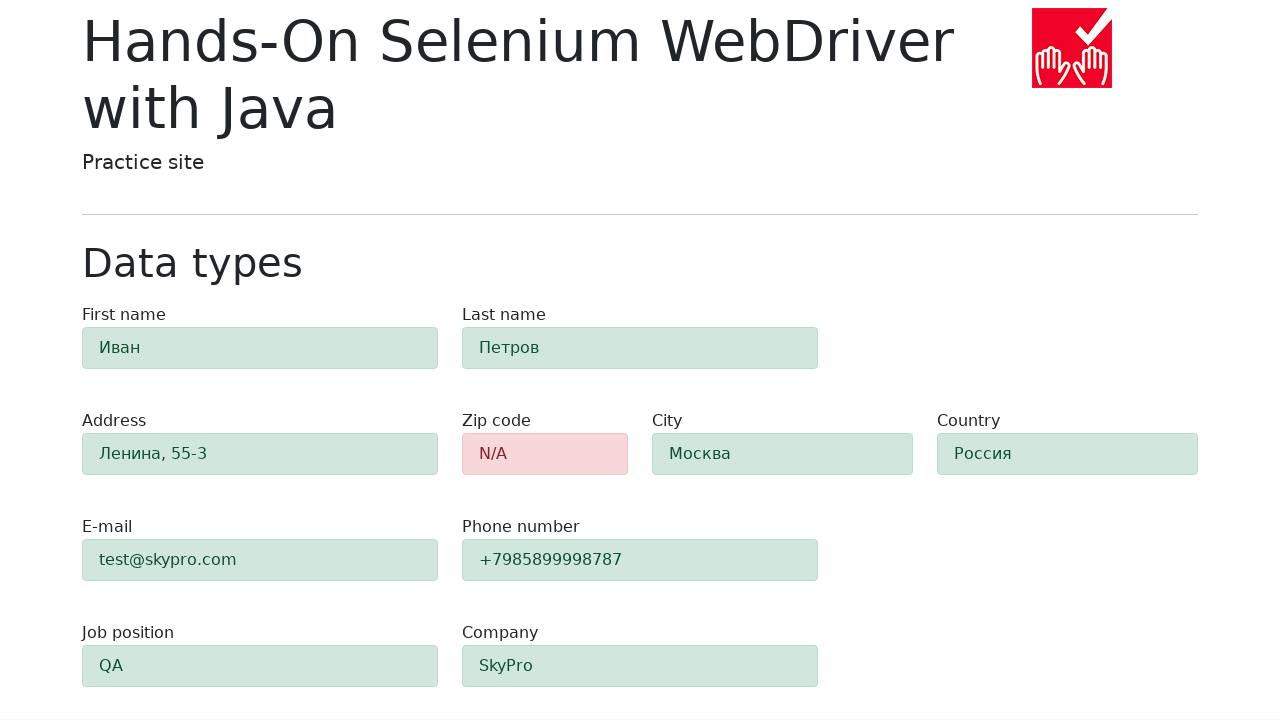

Verified green alert (success) is visible for correctly filled fields
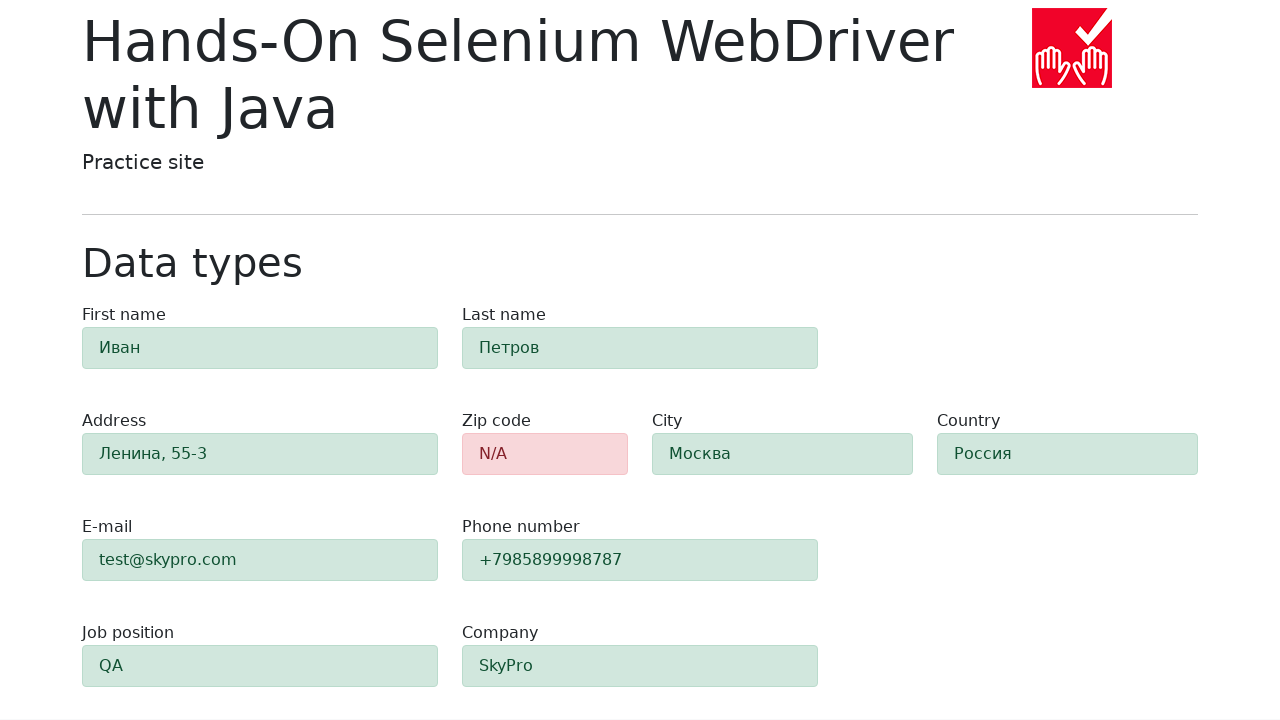

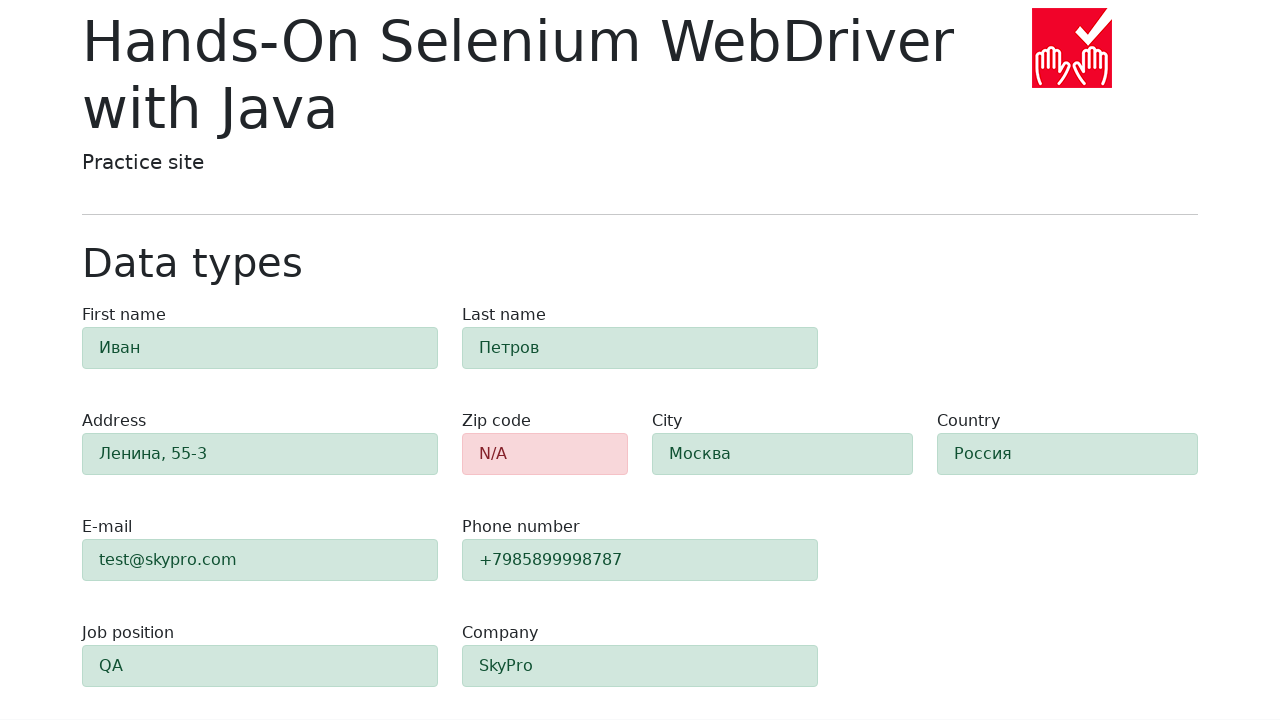